Tests the text comparison functionality by entering text in the first input field, copying it to the second field using keyboard shortcuts (select all, copy, tab, paste), and clicking the Compare button.

Starting URL: https://text-compare.com/

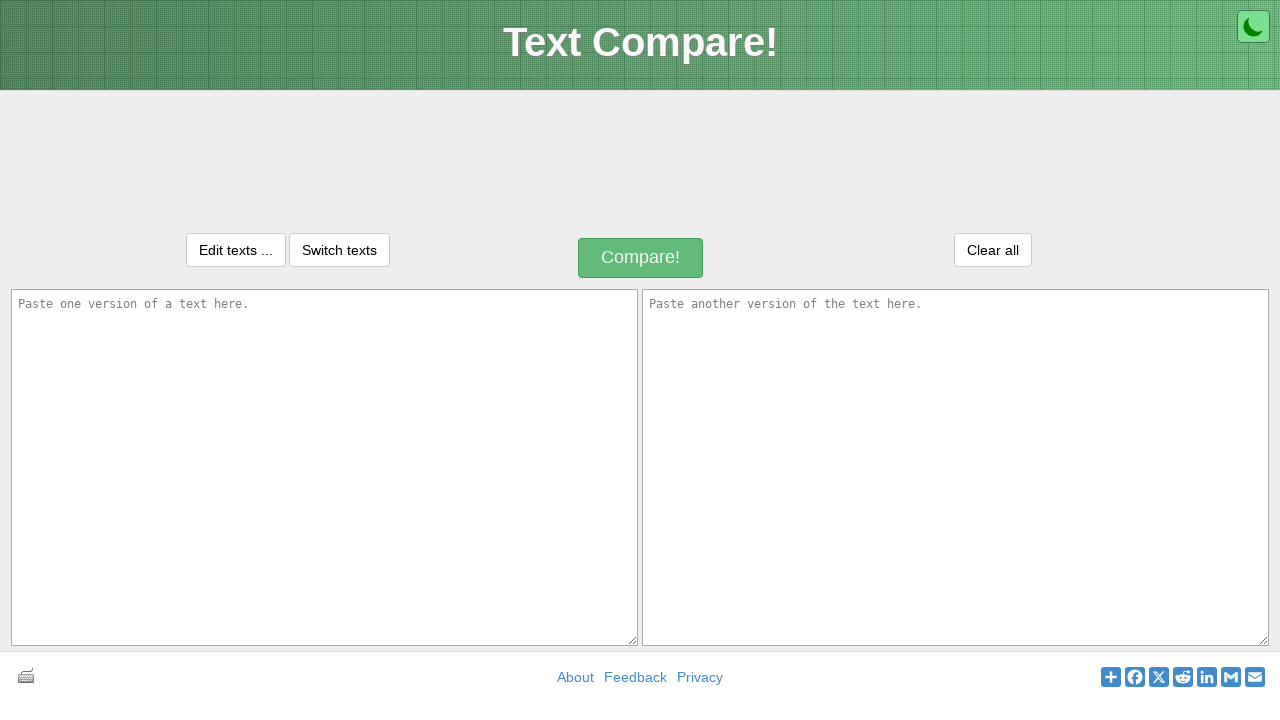

Entered 'Hello world' in the first text input field on #inputText1
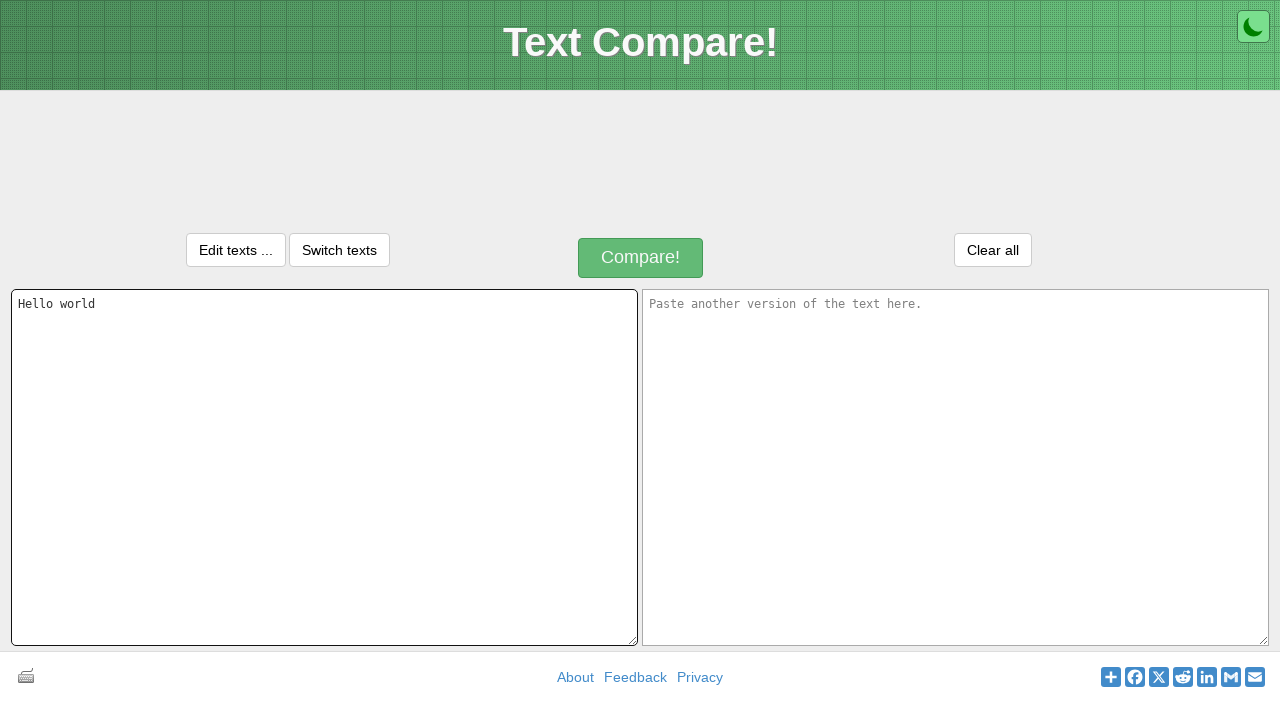

Clicked on the first text input field to focus it at (324, 467) on #inputText1
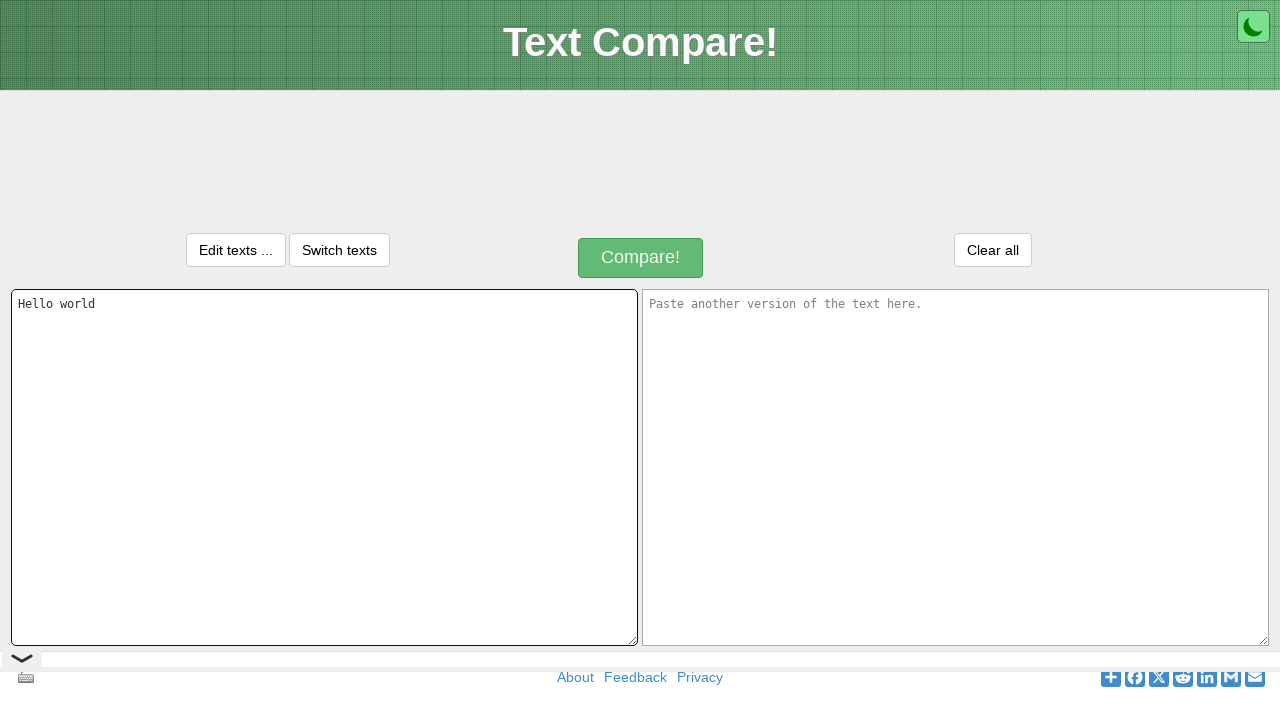

Selected all text in the first input field using Ctrl+A
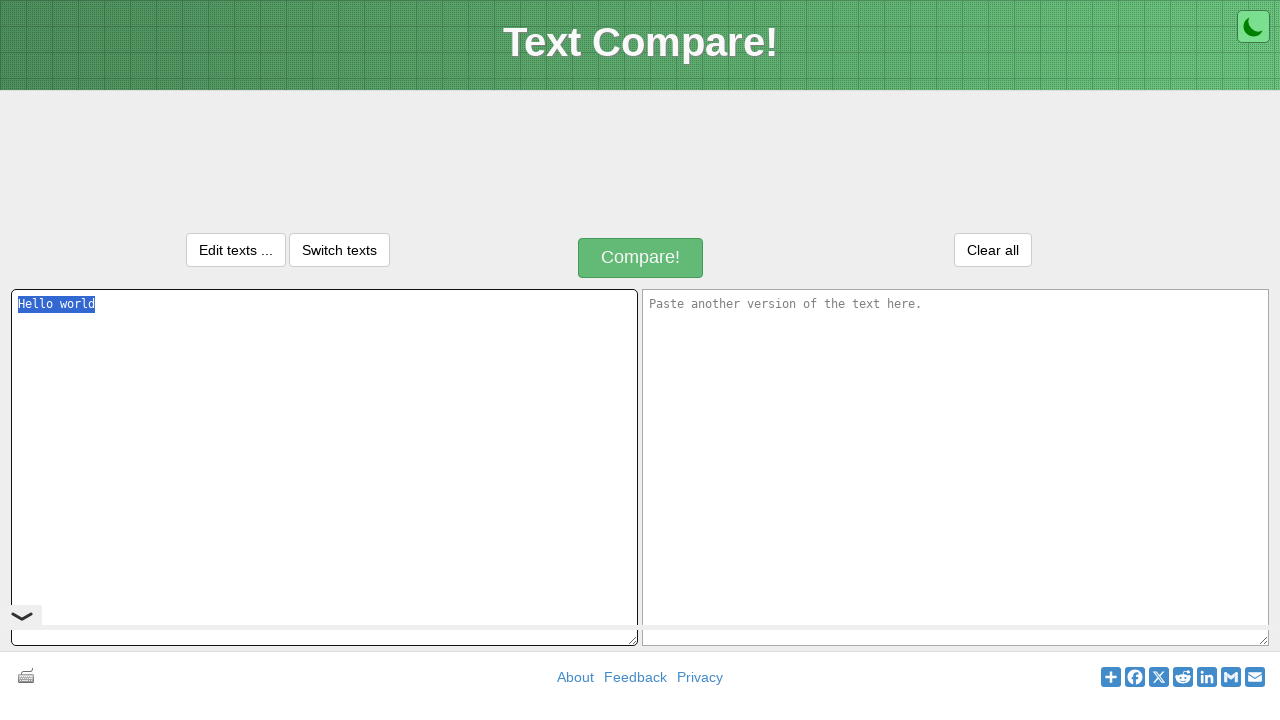

Copied the selected text using Ctrl+C
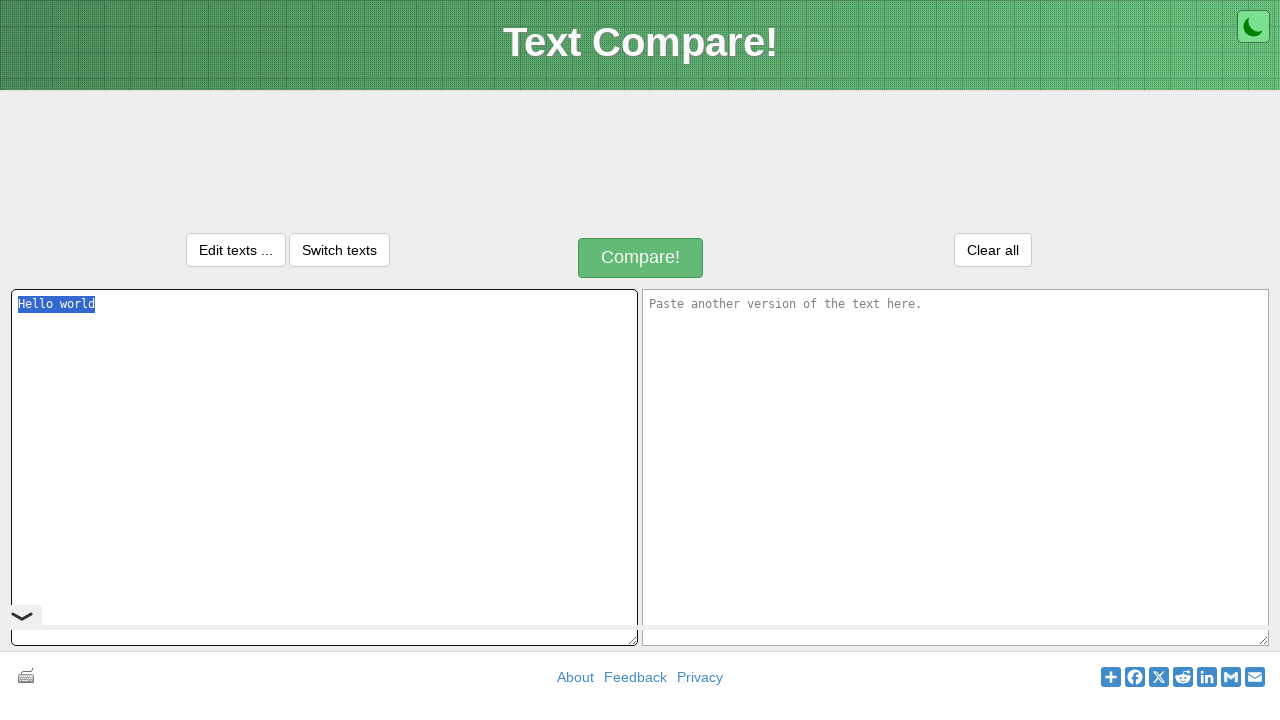

Pressed Tab to move focus to the second text input field
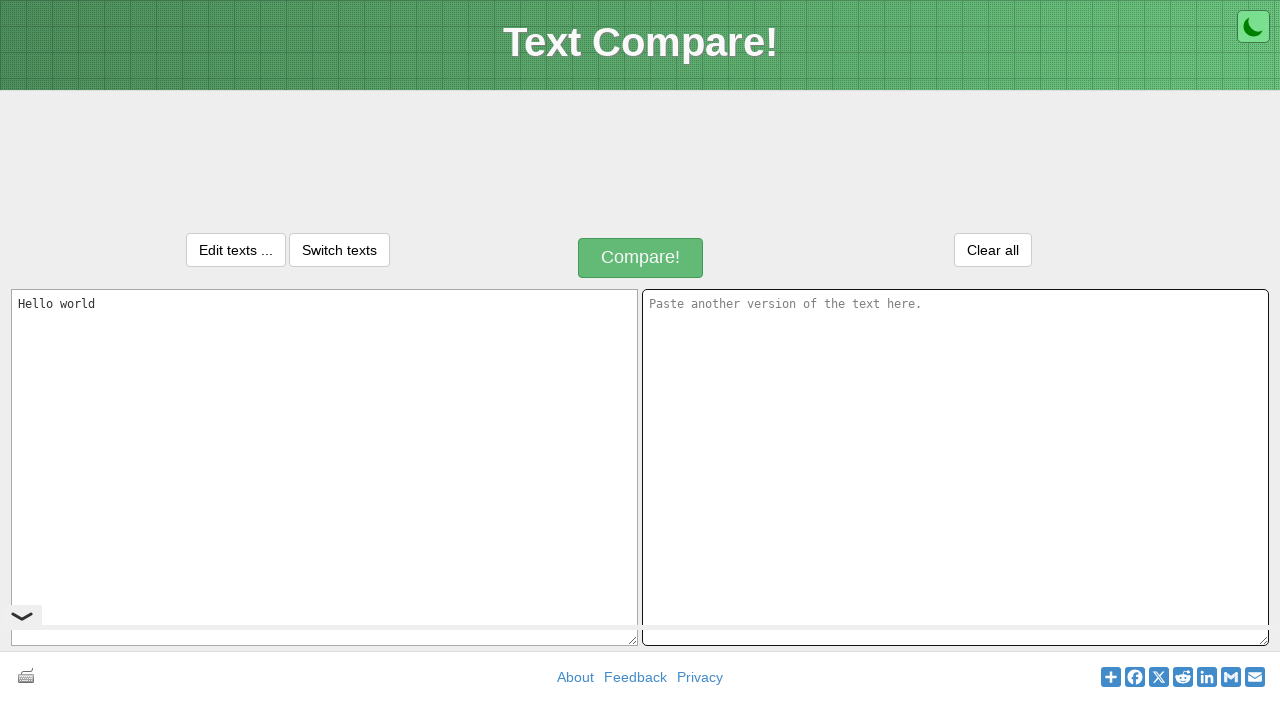

Pasted the copied text into the second input field using Ctrl+V
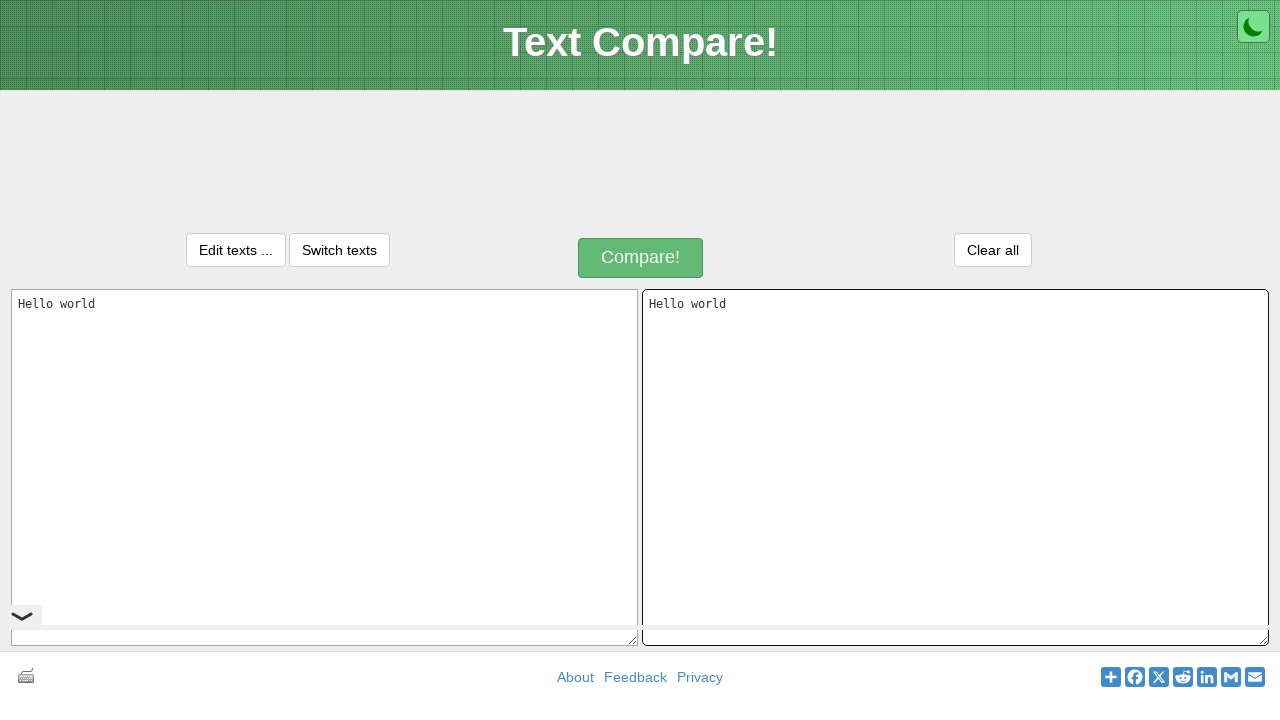

Clicked the Compare button to compare the two text fields at (641, 258) on xpath=//div[text()='Compare!']
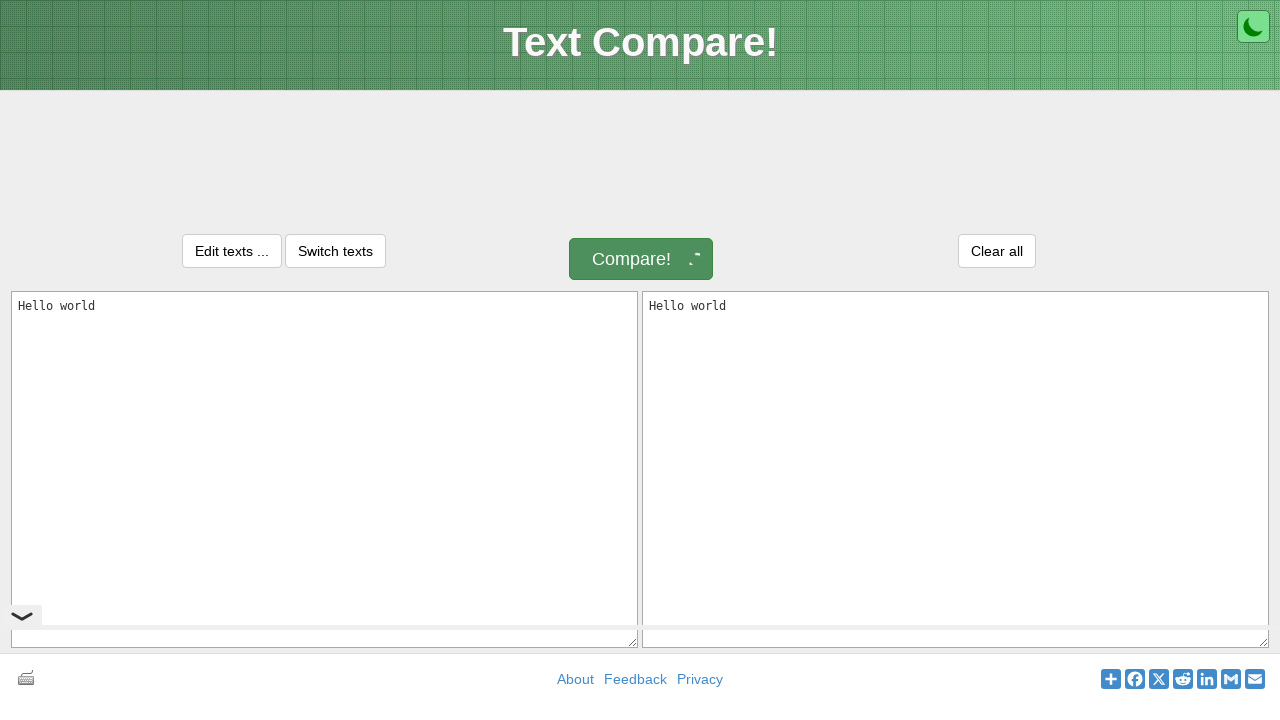

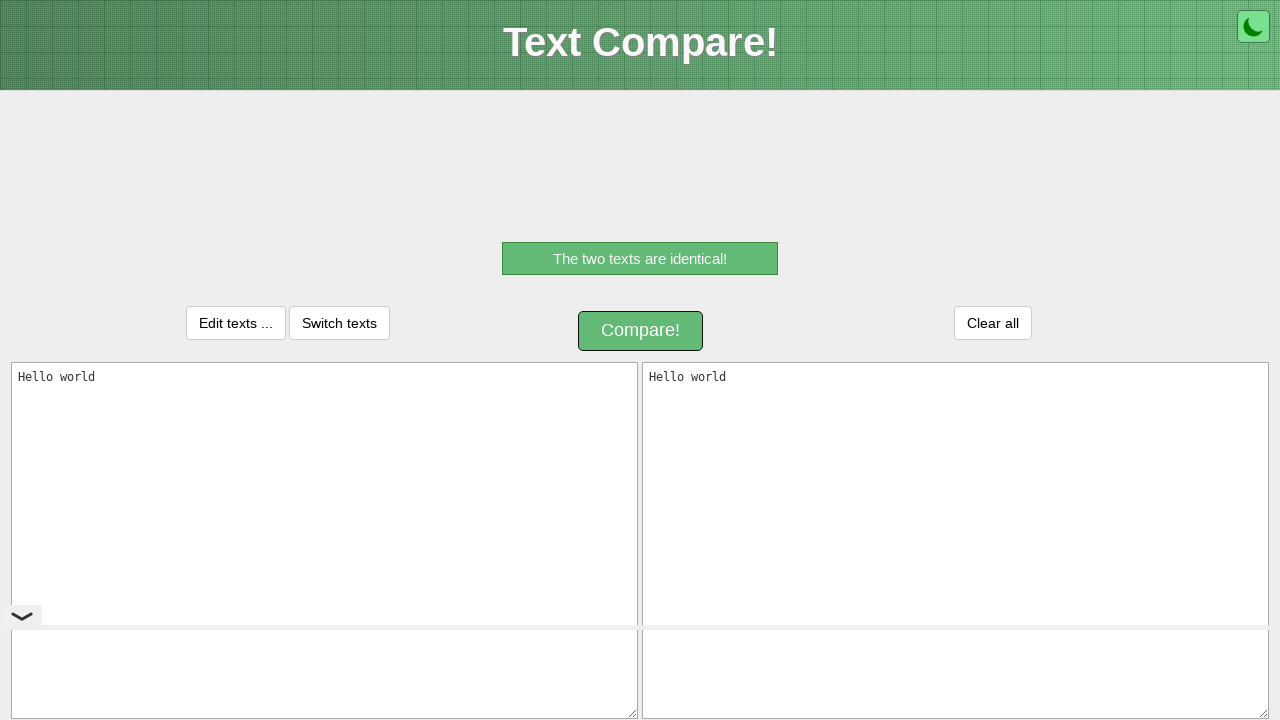